Tests data table sorting in descending order by clicking the dues column header twice using class attribute selectors

Starting URL: http://the-internet.herokuapp.com/tables

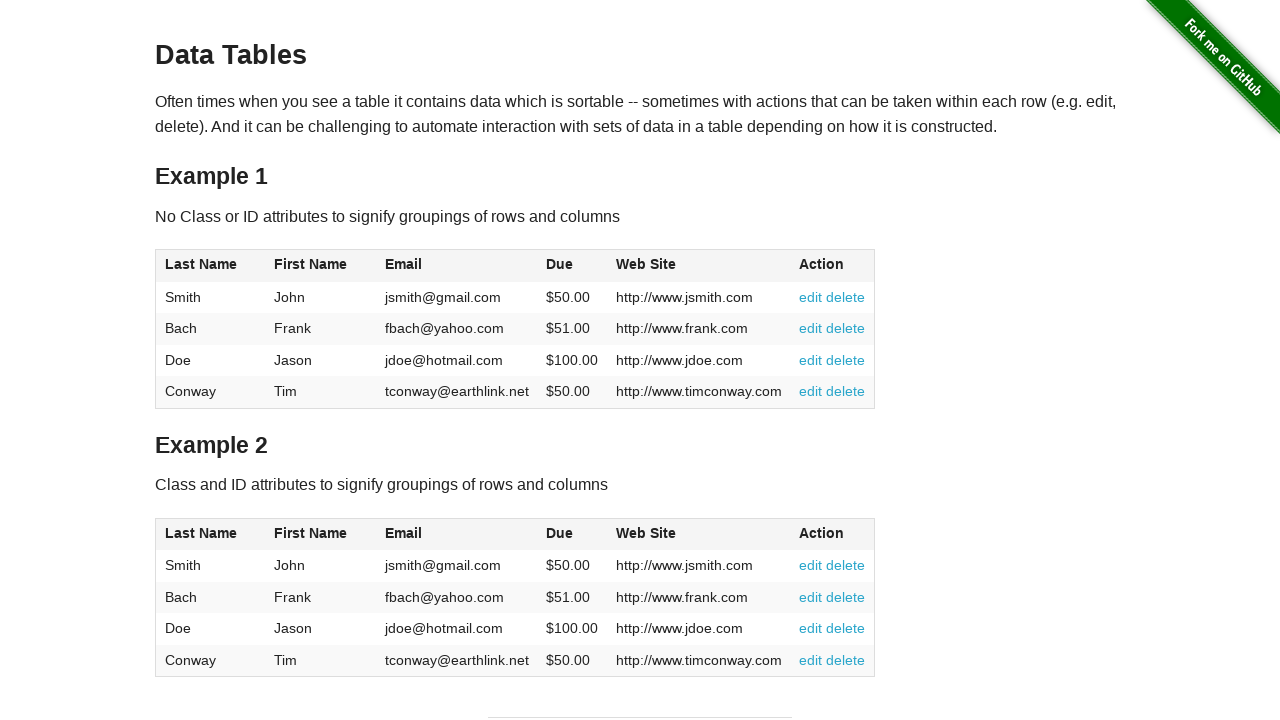

Clicked dues column header first time for ascending order at (560, 533) on #table2 thead .dues
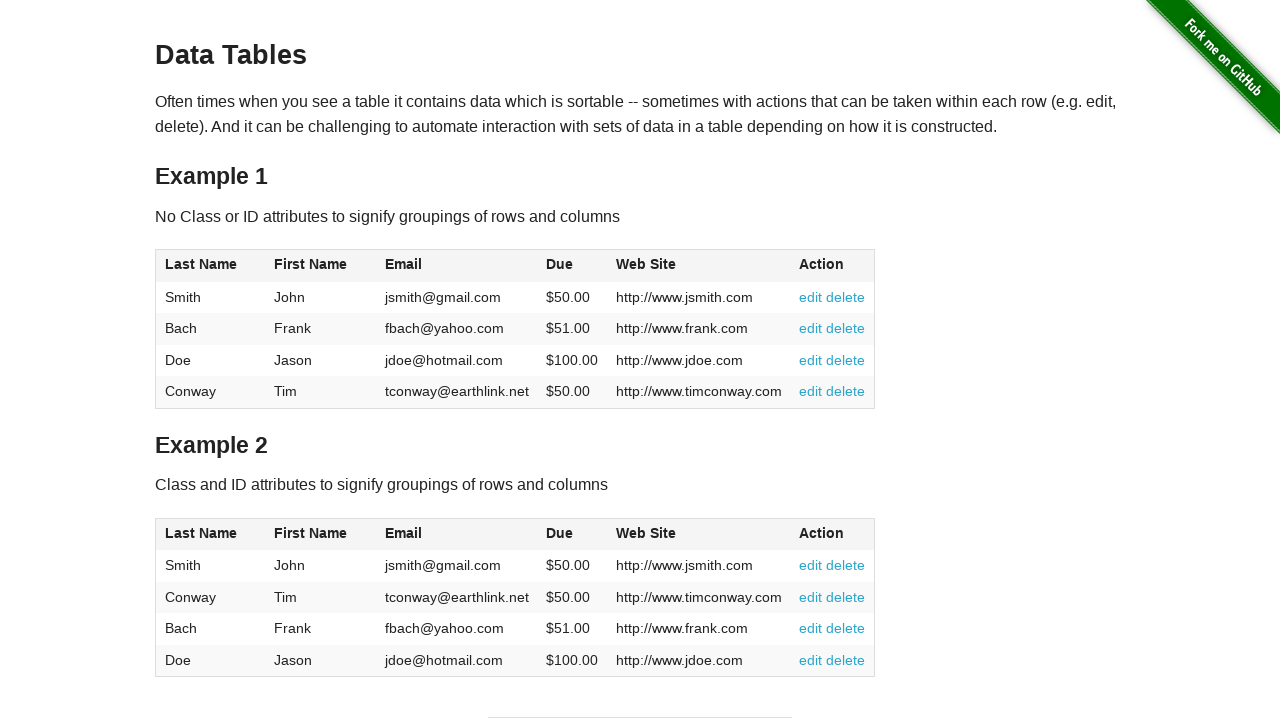

Clicked dues column header second time for descending order at (560, 533) on #table2 thead .dues
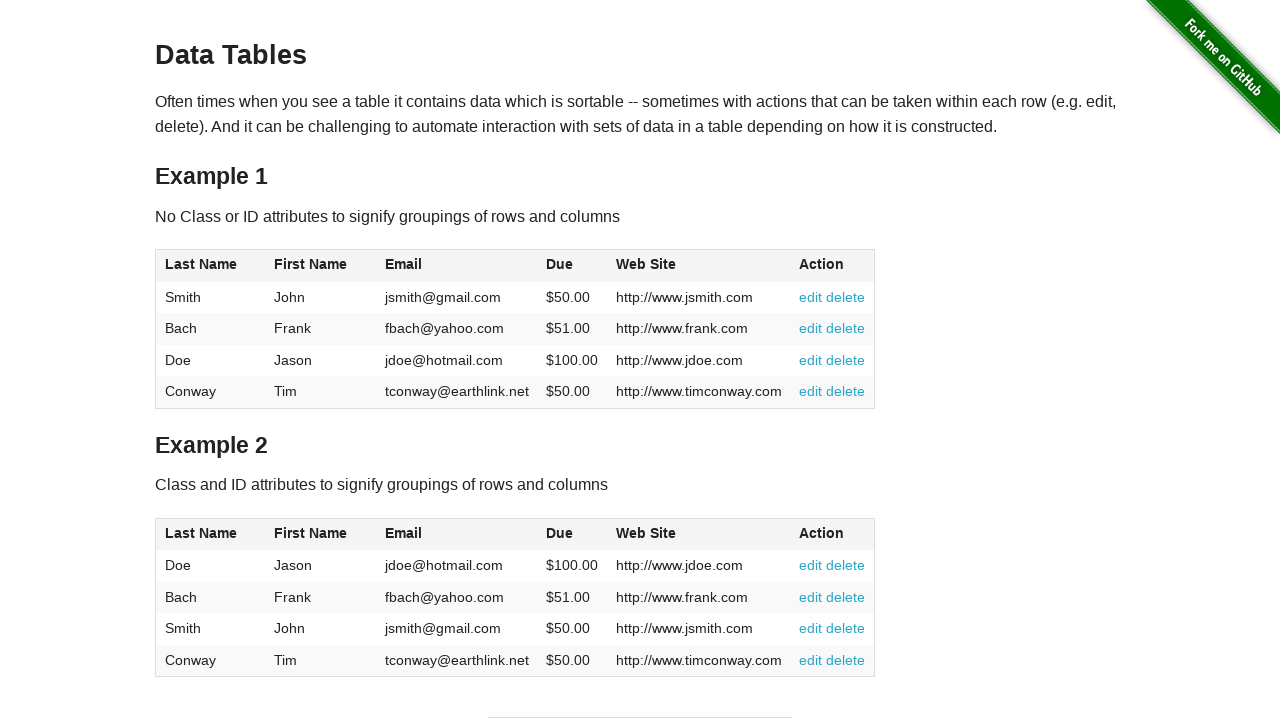

Table data loaded and dues column is visible
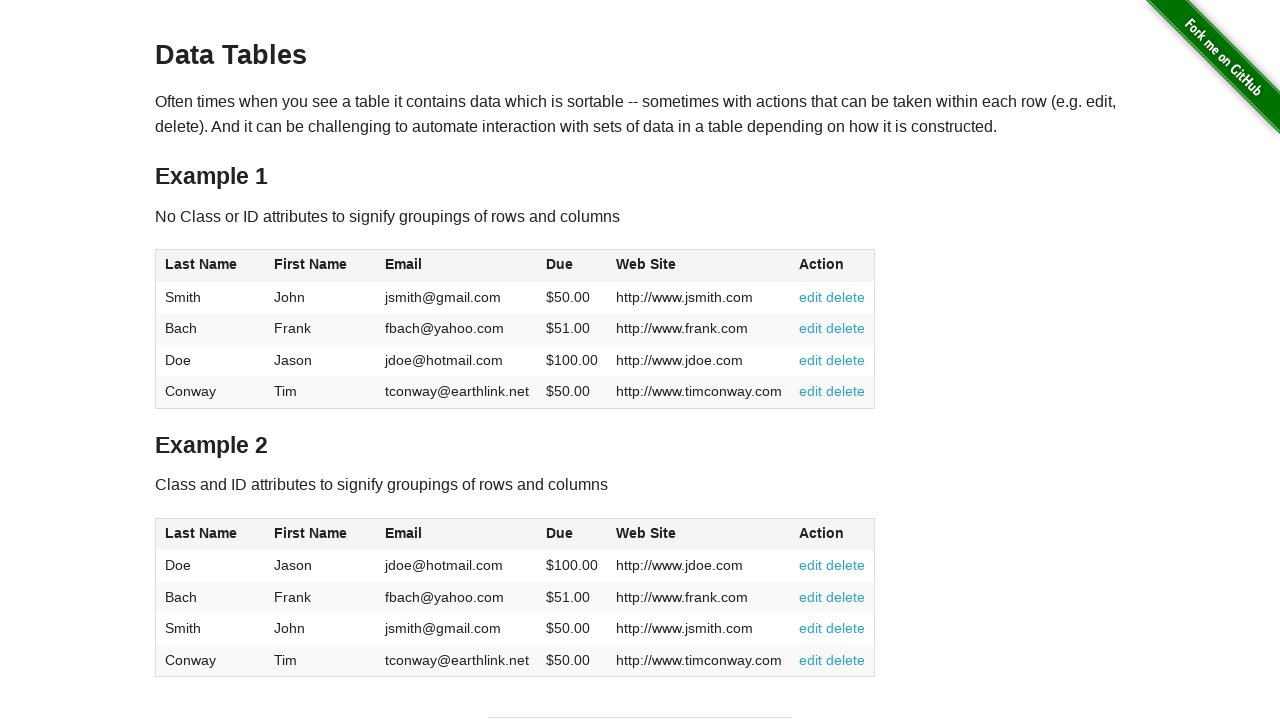

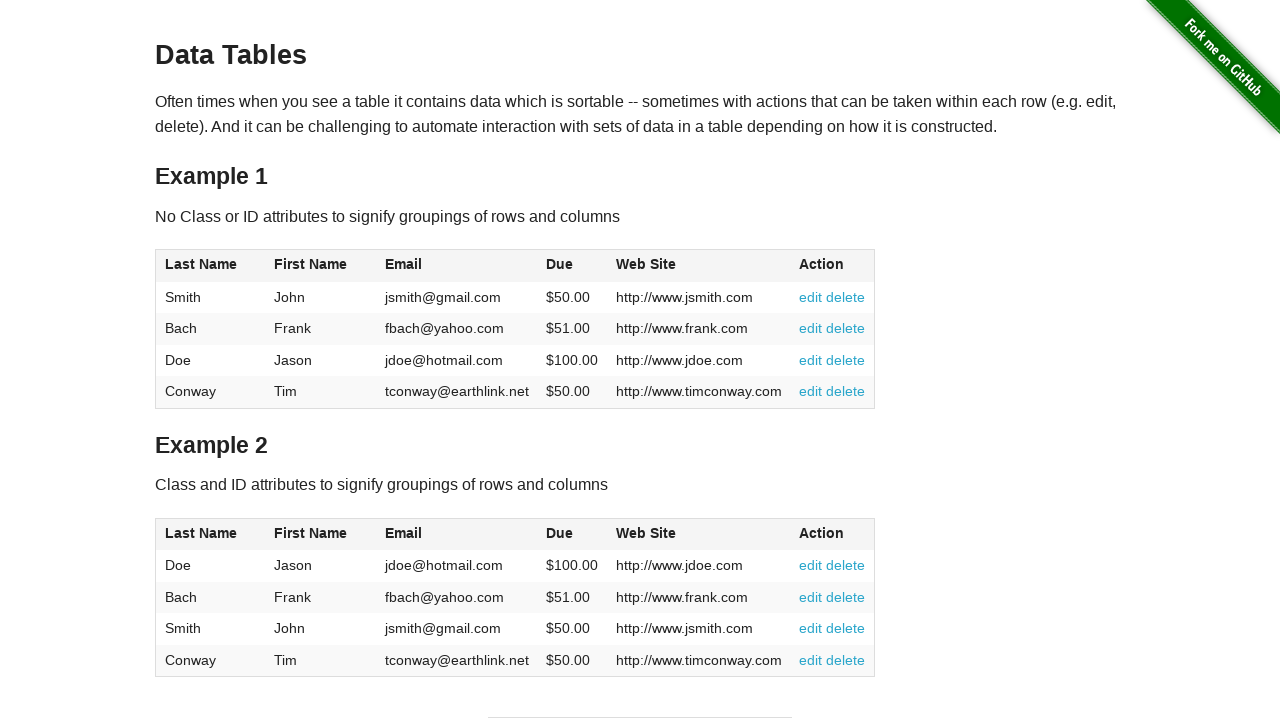